Tests drag and drop functionality by dragging an image from a gallery to a trash container within an iframe

Starting URL: http://www.globalsqa.com/demo-site/draganddrop/

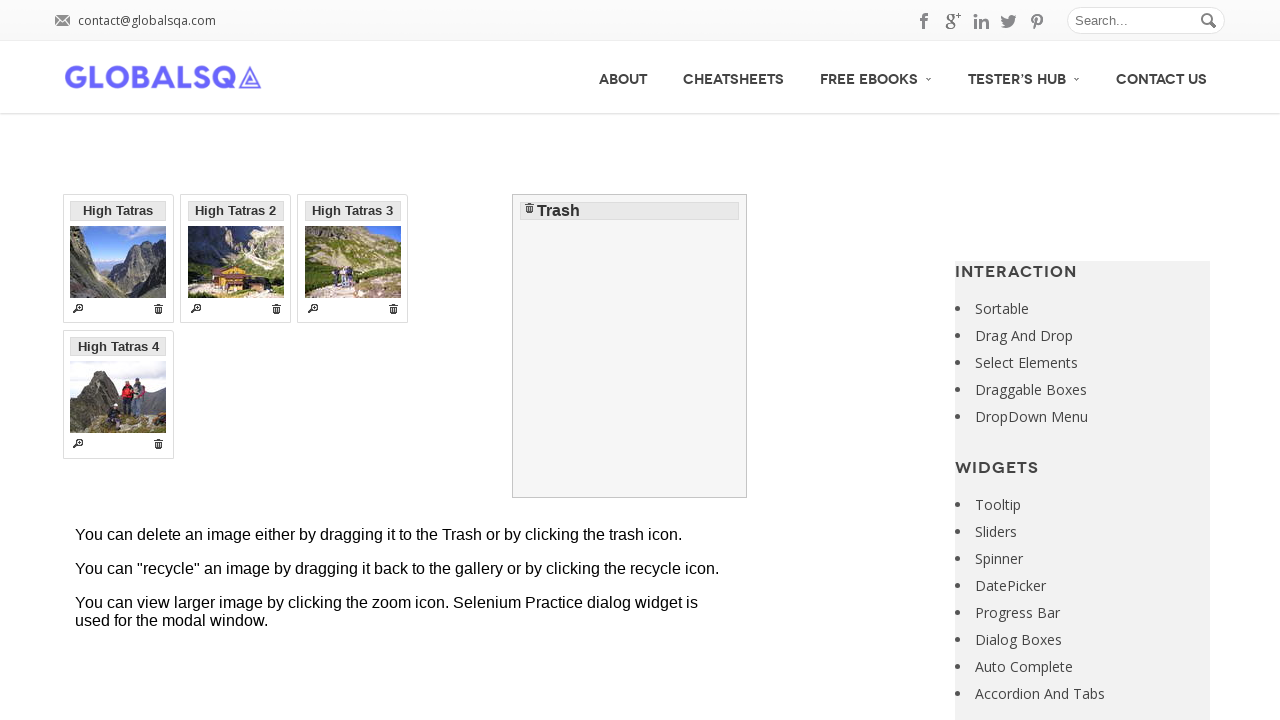

Located iframe containing drag and drop demo
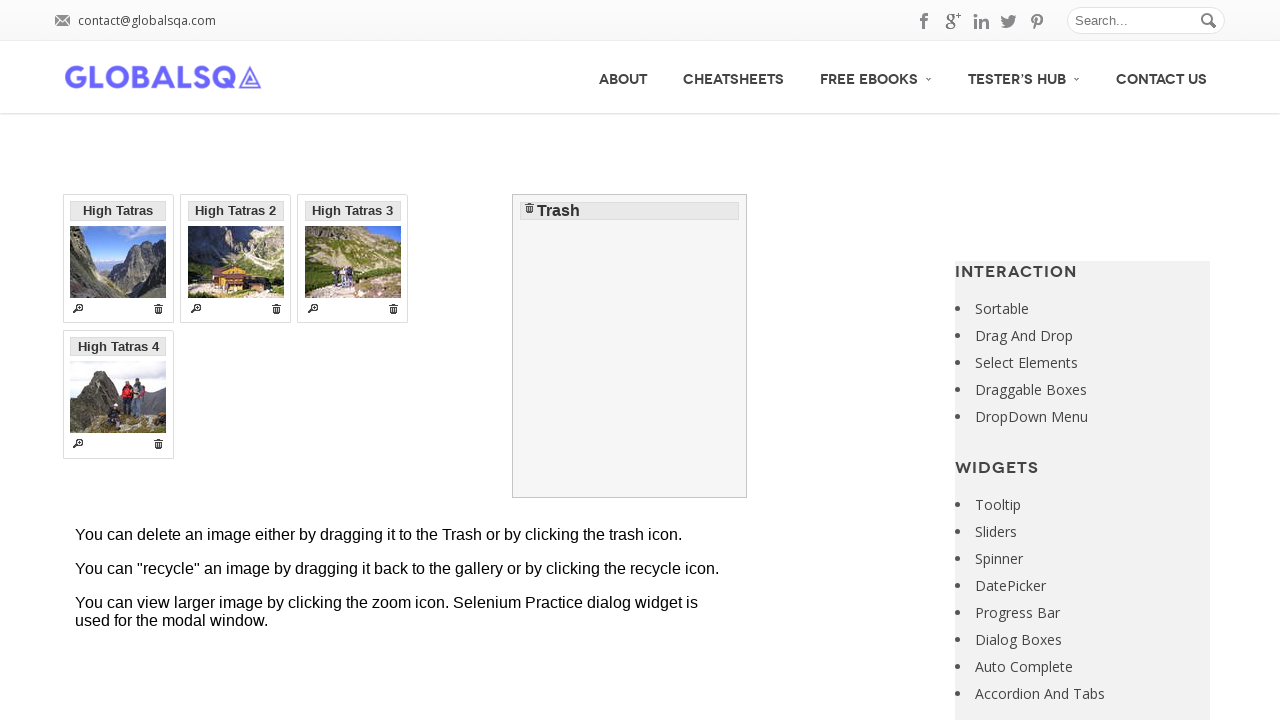

Dragged second image from gallery to trash container at (630, 346)
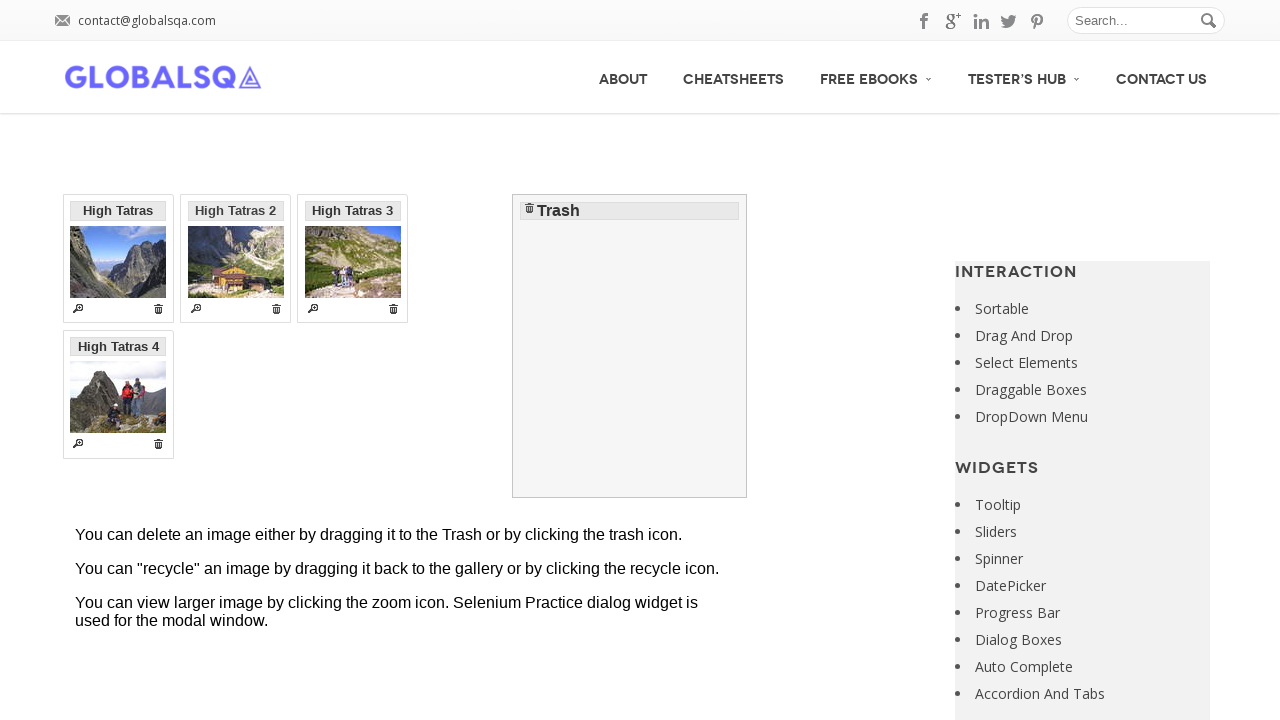

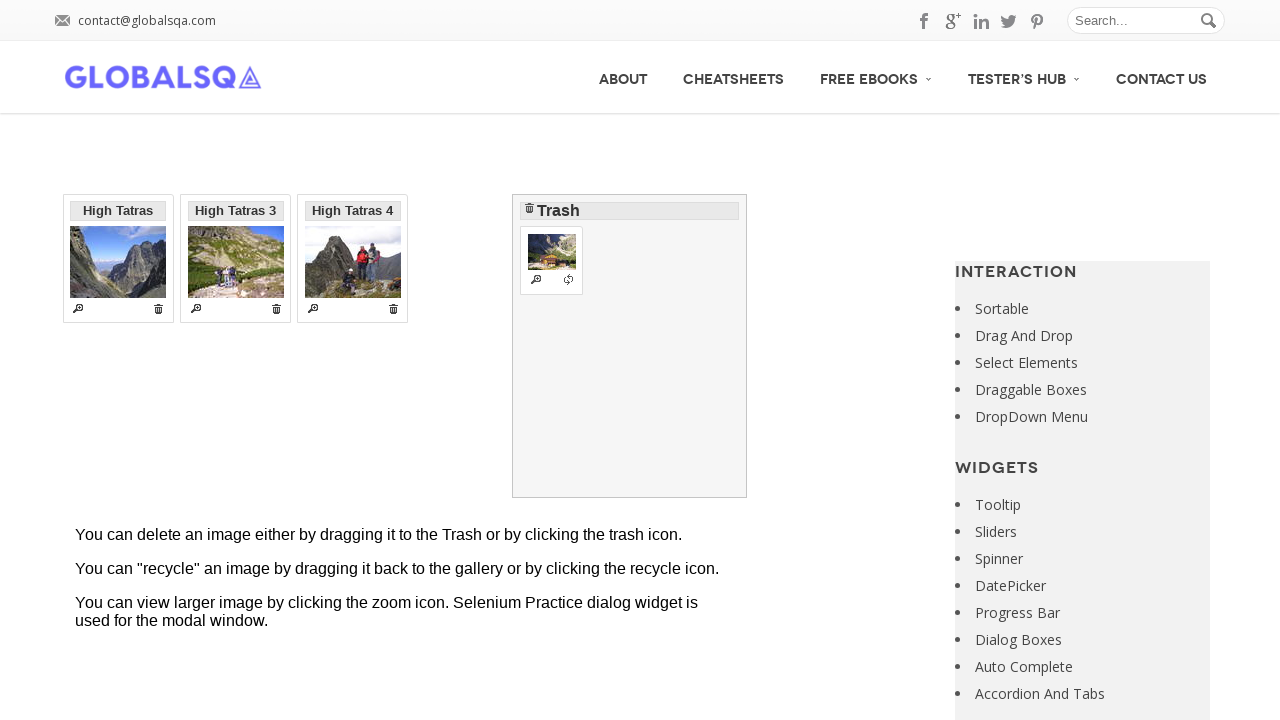